Tests text box input by entering text, verifying content, clearing, and re-entering

Starting URL: https://kristinek.github.io/site/examples/actions

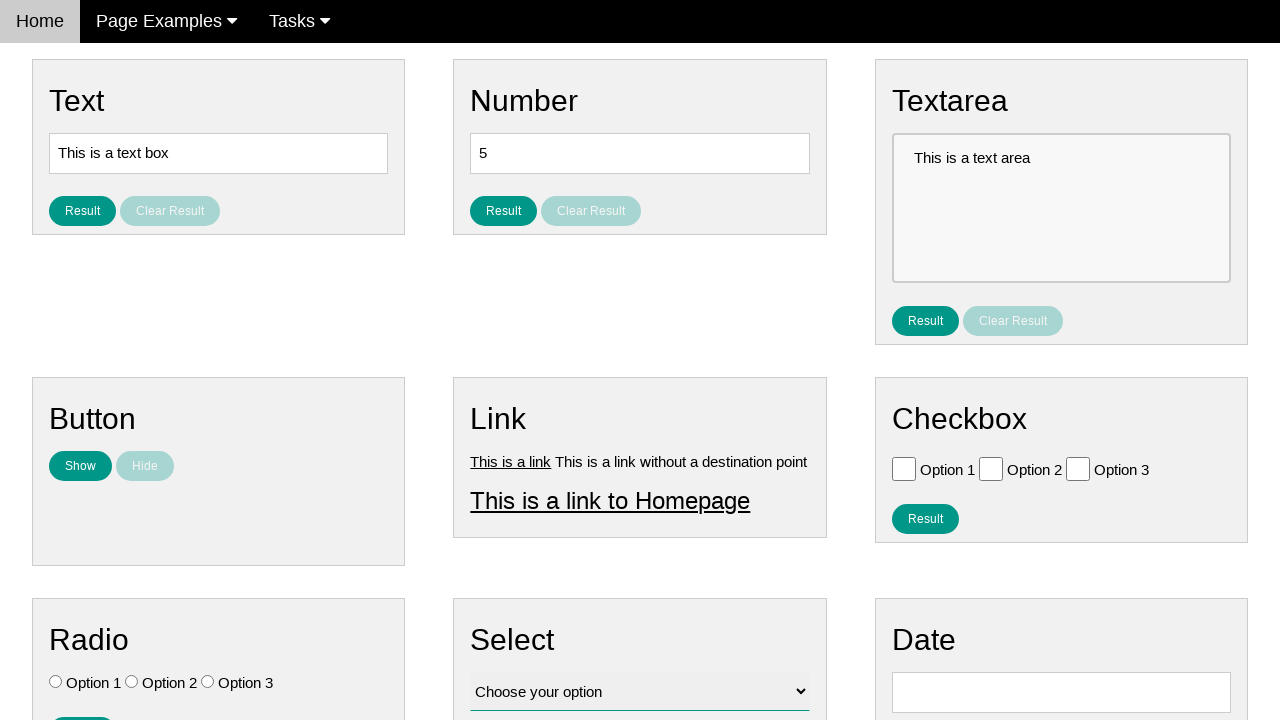

Navigated to text box actions example page
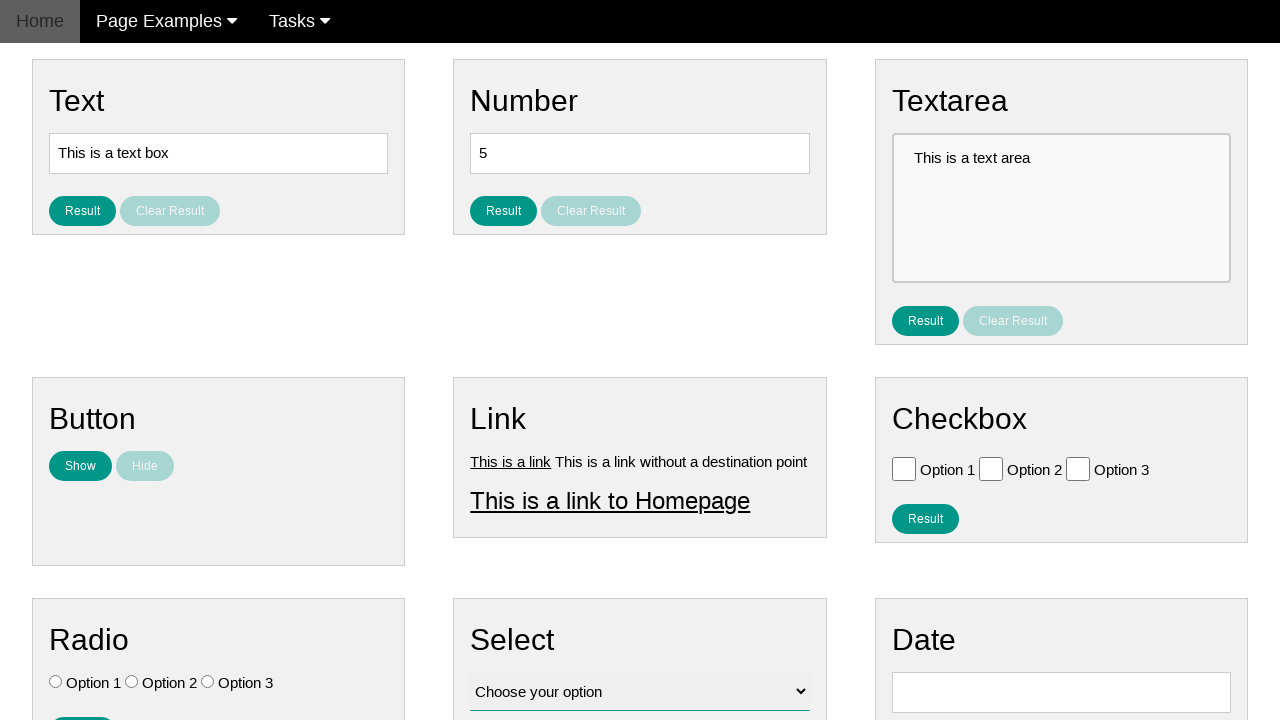

Located text box element with id 'text'
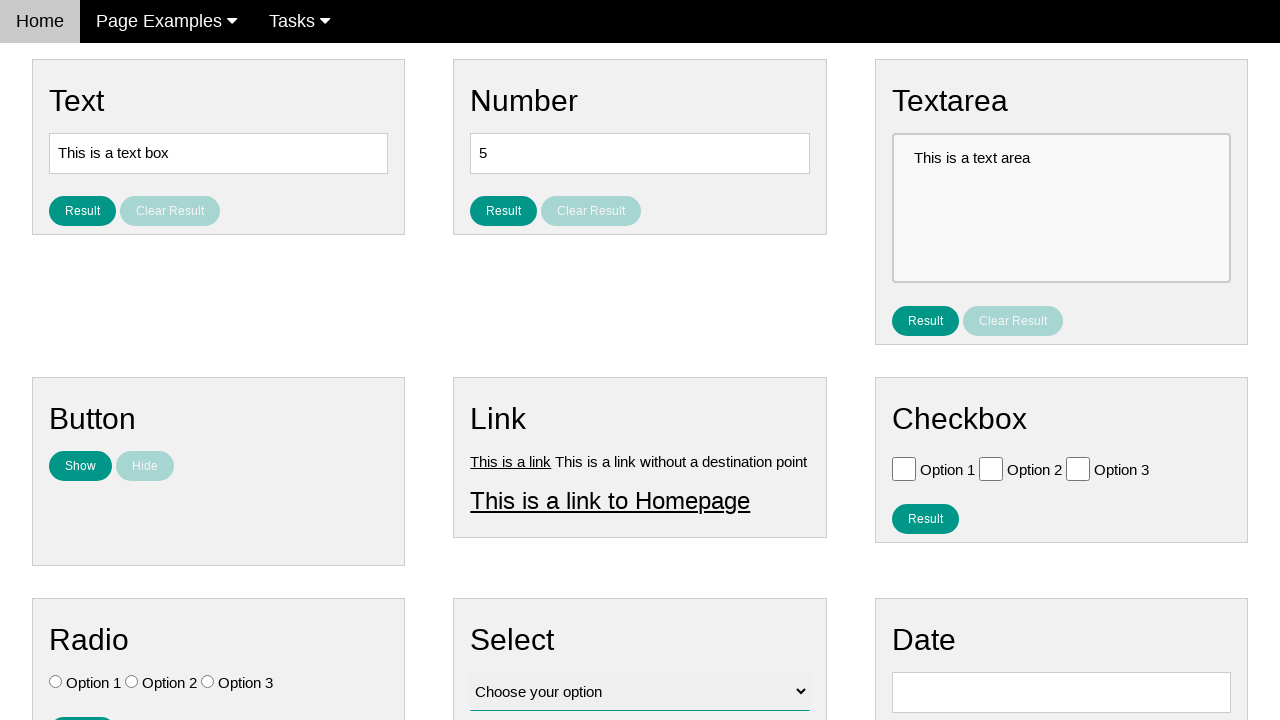

Entered text ' 123ABC' into text box on #text
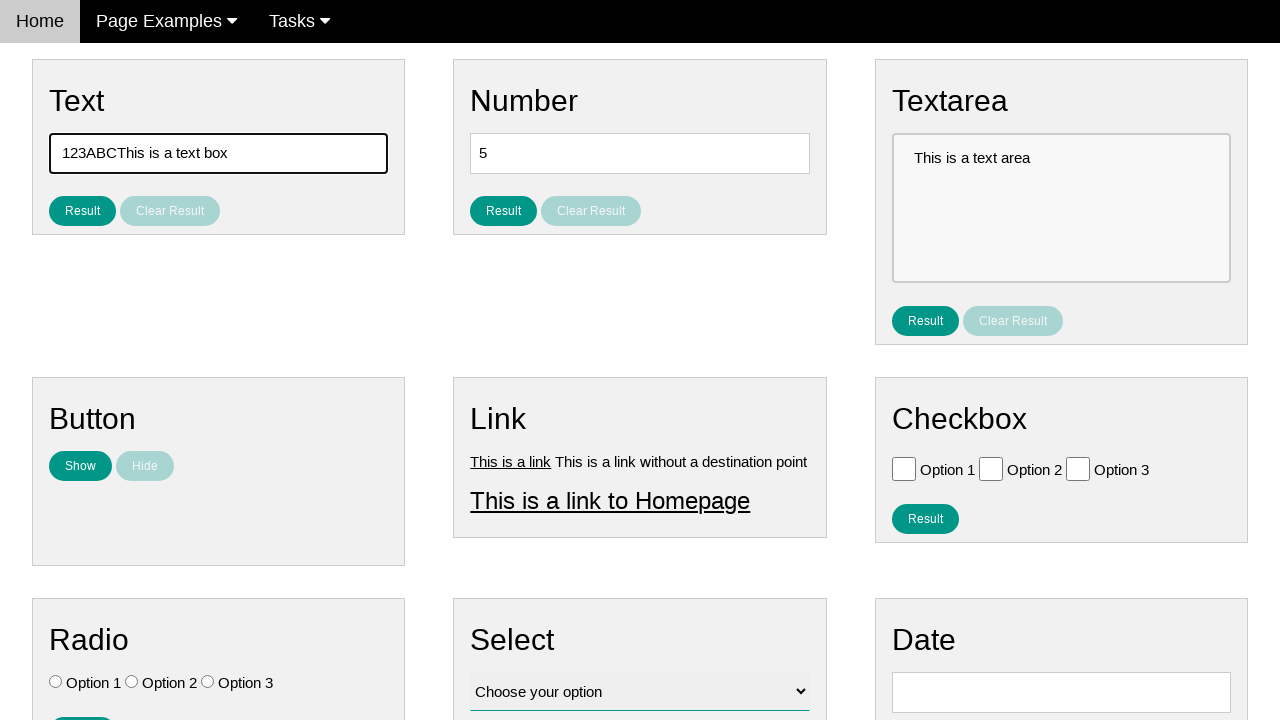

Cleared text box content on #text
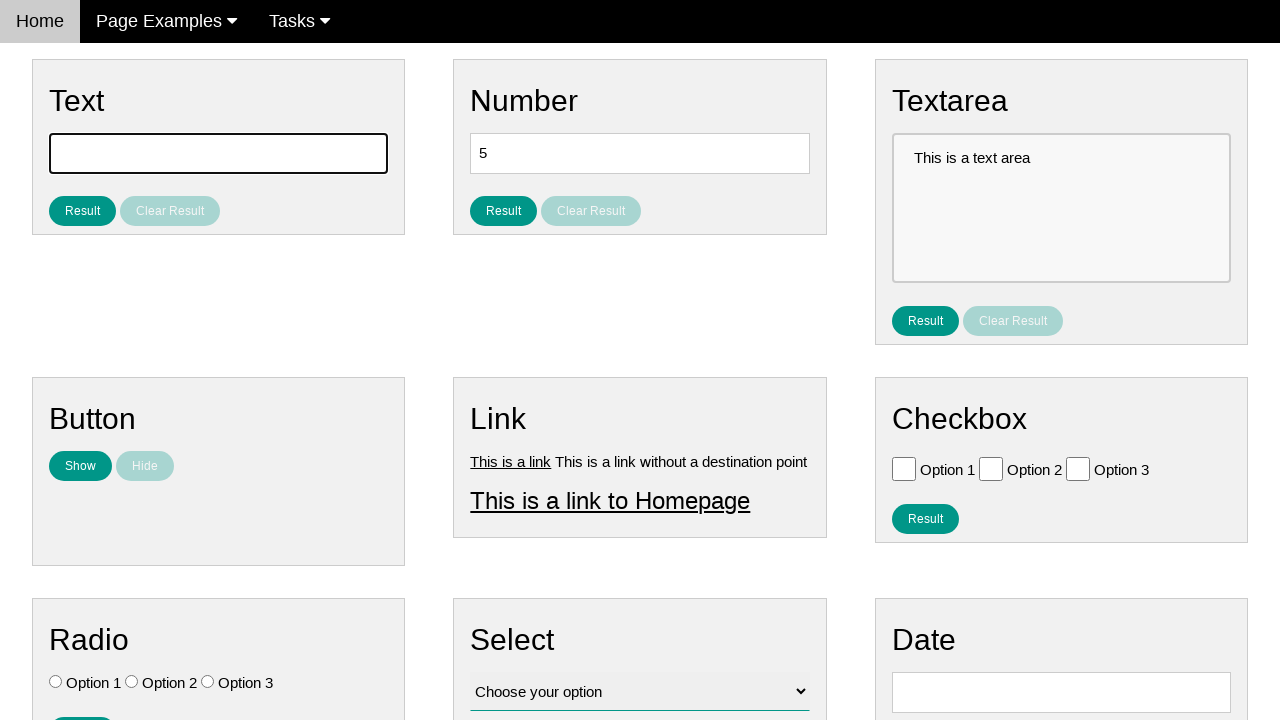

Re-entered text ' 123ABC' into text box on #text
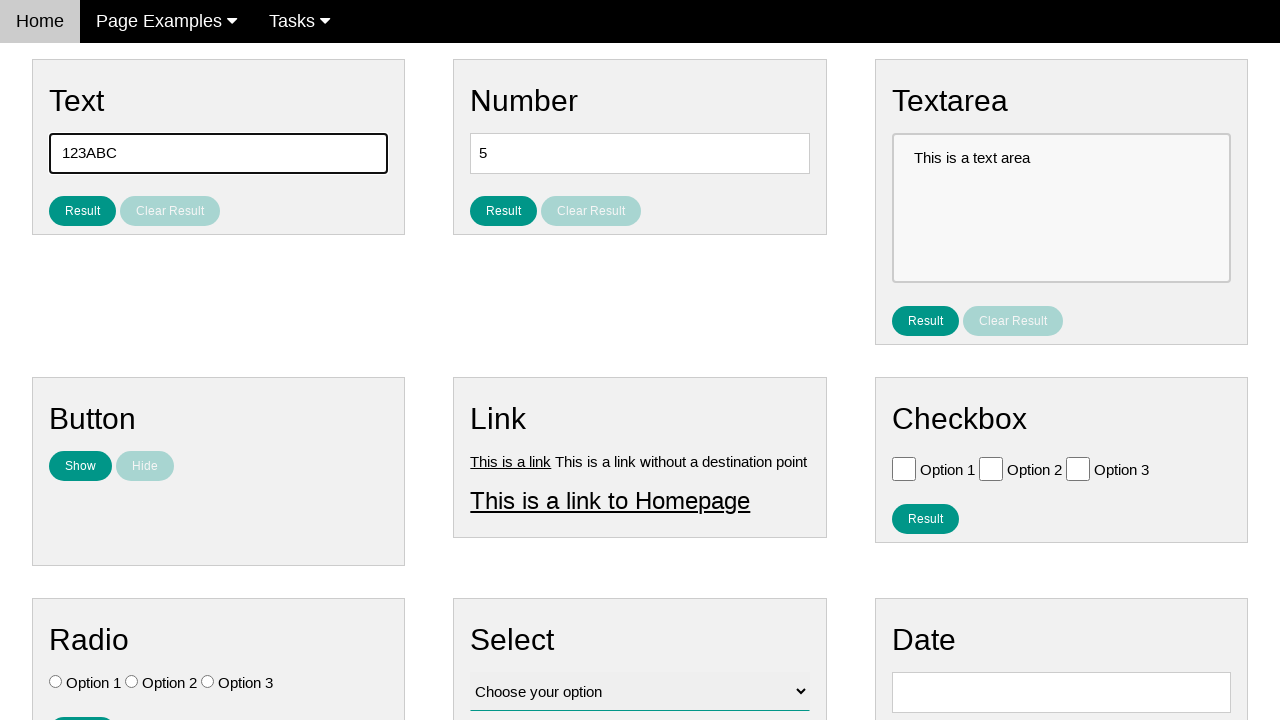

Verified text box contains ' 123ABC'
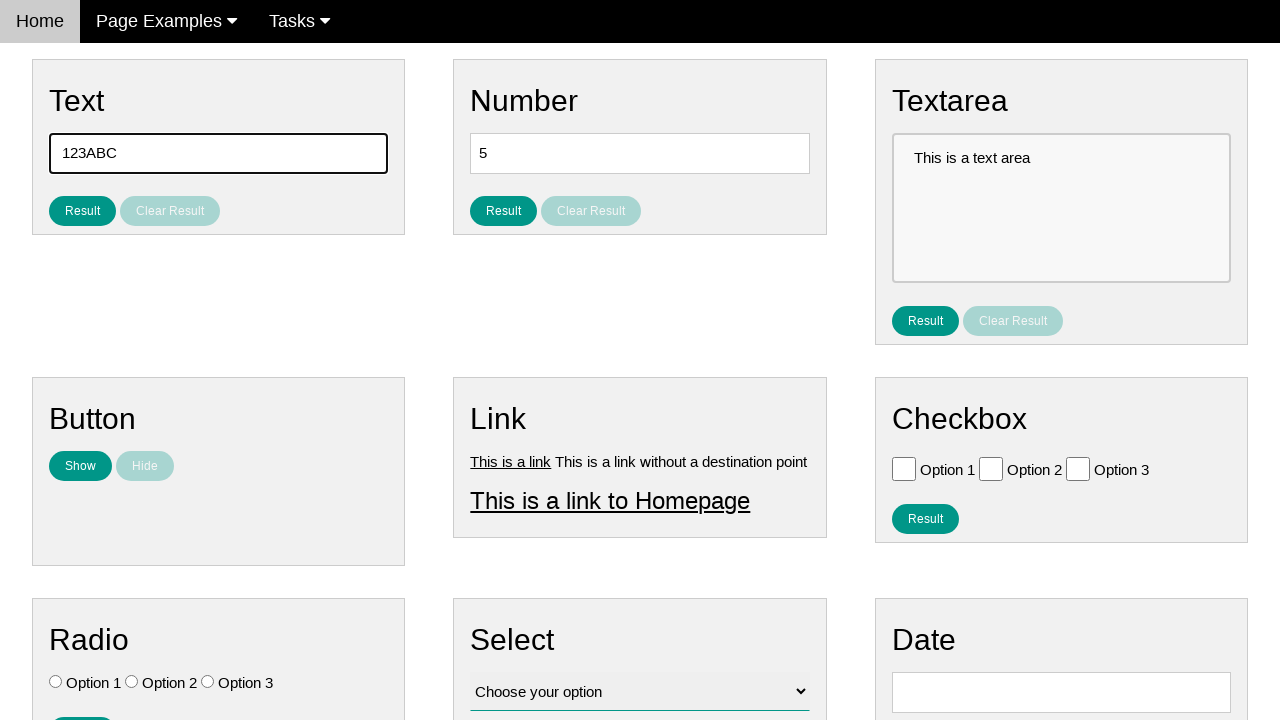

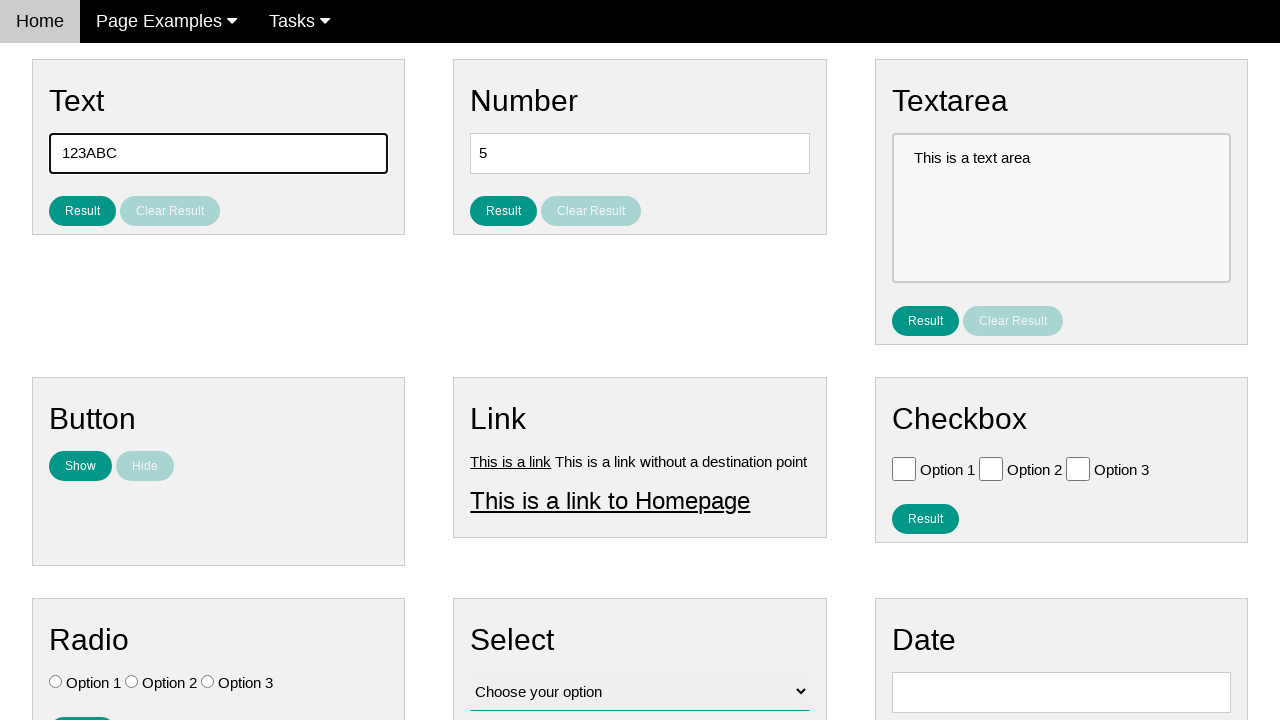